Tests handling of a JavaScript confirm dialog by triggering it and dismissing (canceling) it

Starting URL: https://automationfc.github.io/basic-form/

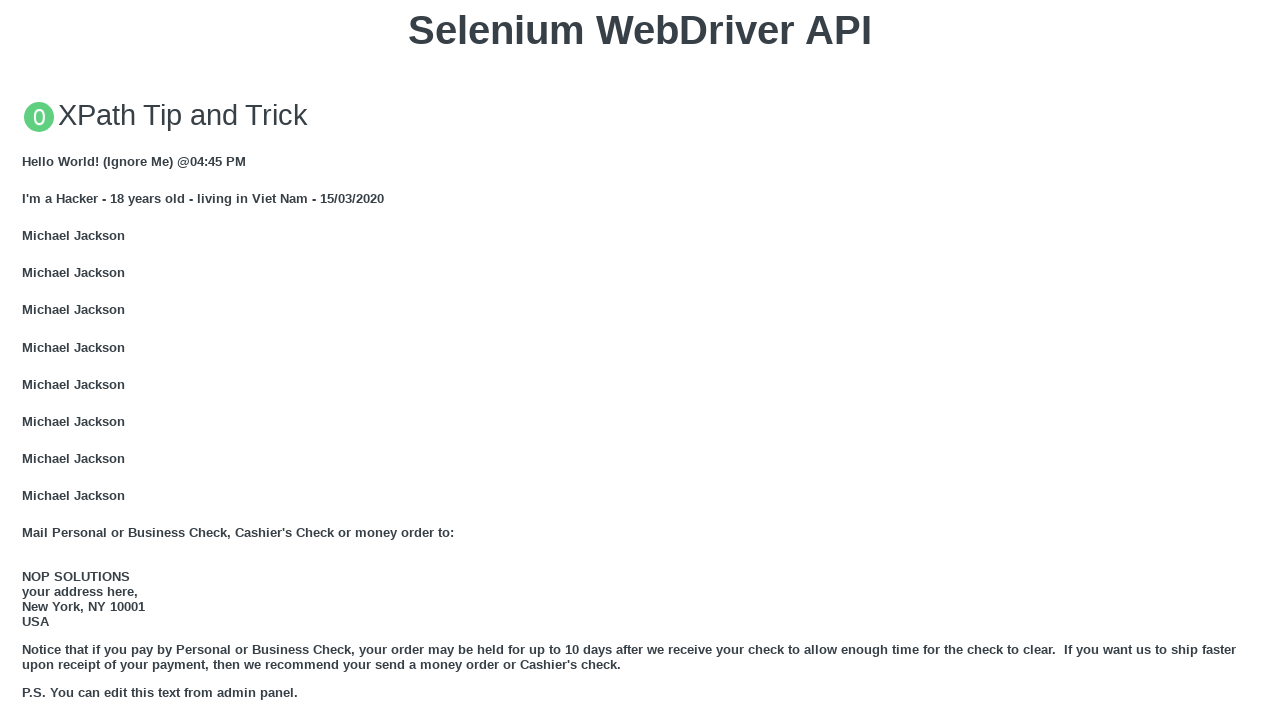

Clicked button to trigger JS Confirm dialog at (640, 360) on xpath=//button[text()='Click for JS Confirm']
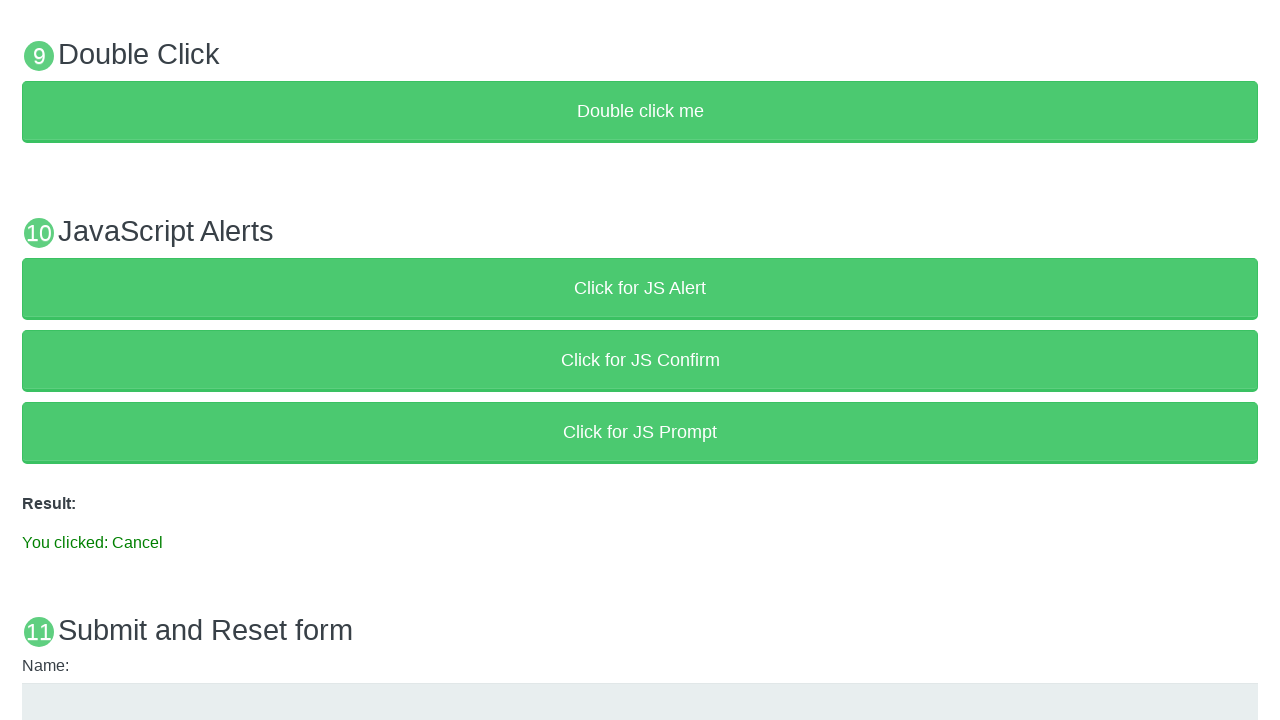

Set up dialog handler to dismiss confirm dialog
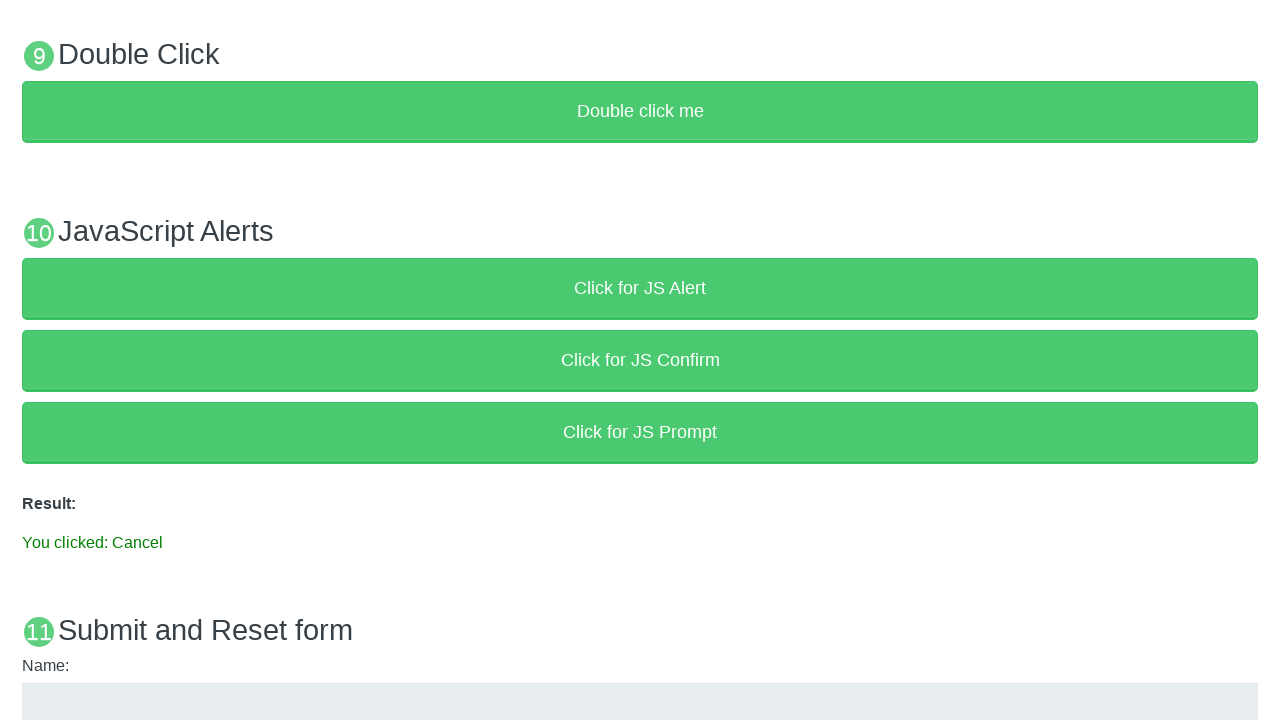

Verified result text 'You clicked: Cancel' appeared
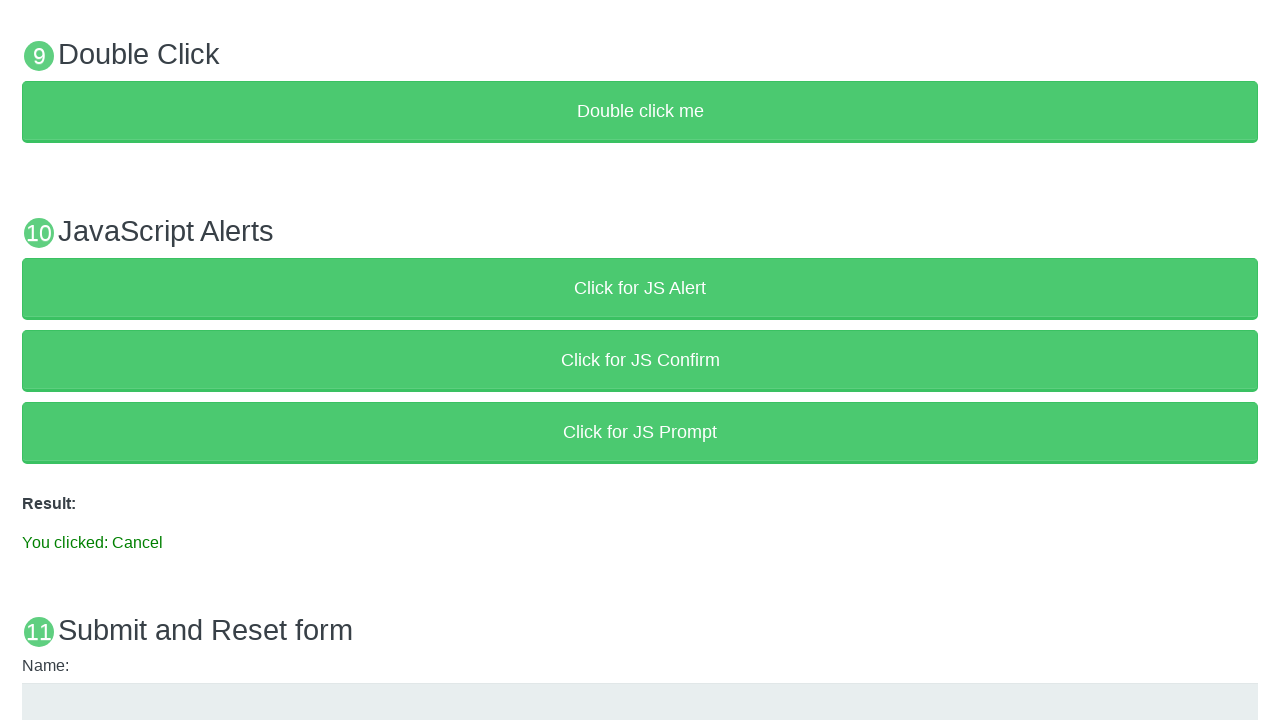

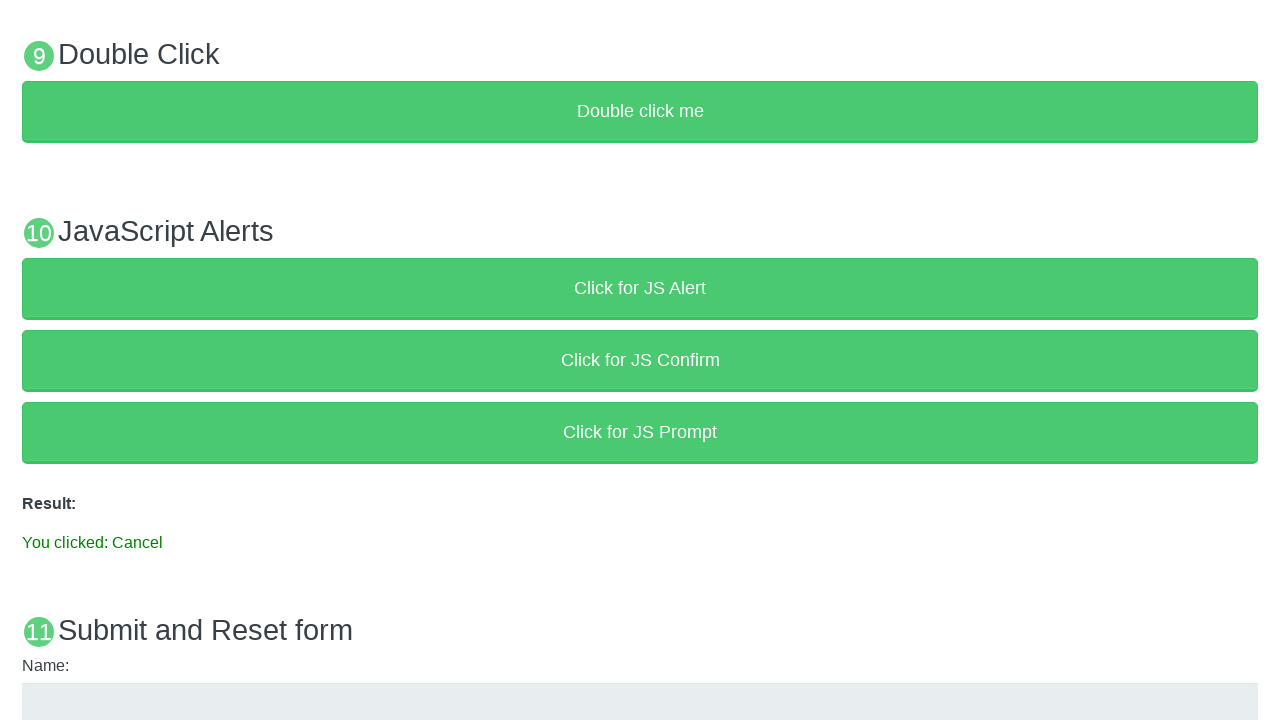